Tests switching between multiple browser windows by clicking a link that opens a new window, then switching between the original and new window using window handles based on index order, and verifying page titles.

Starting URL: https://the-internet.herokuapp.com/windows

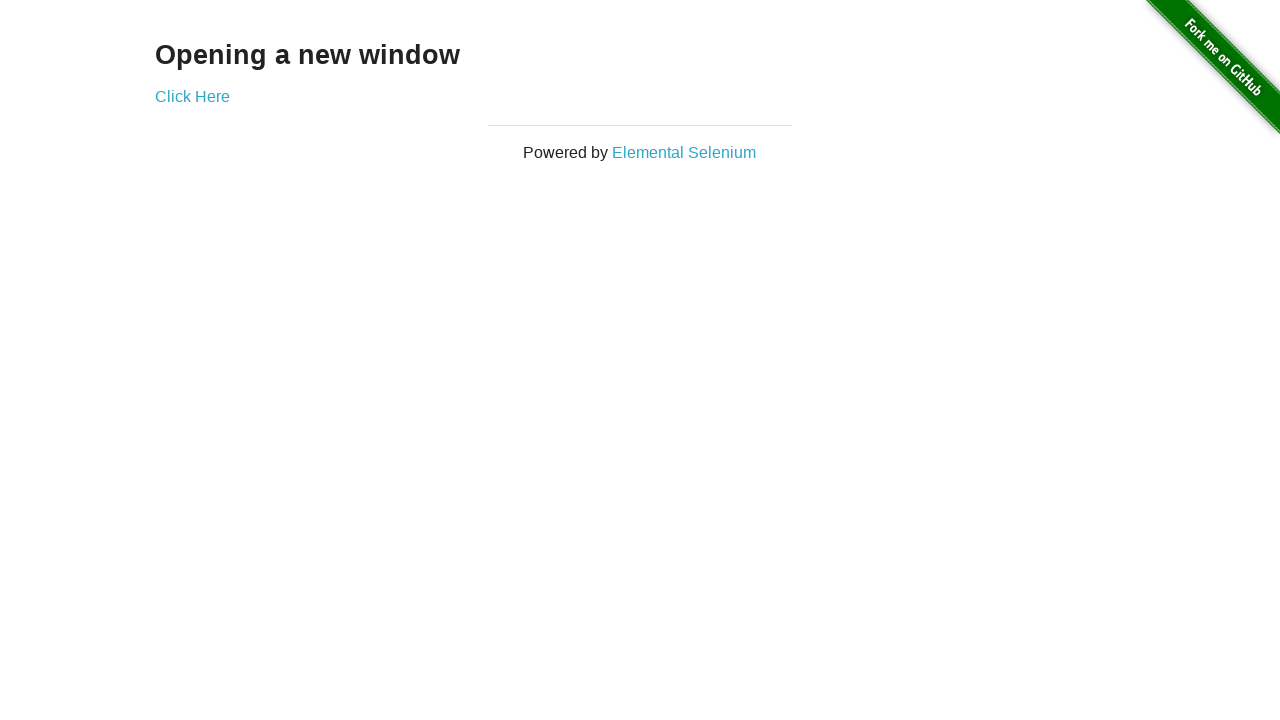

Clicked link to open new window at (192, 96) on .example a
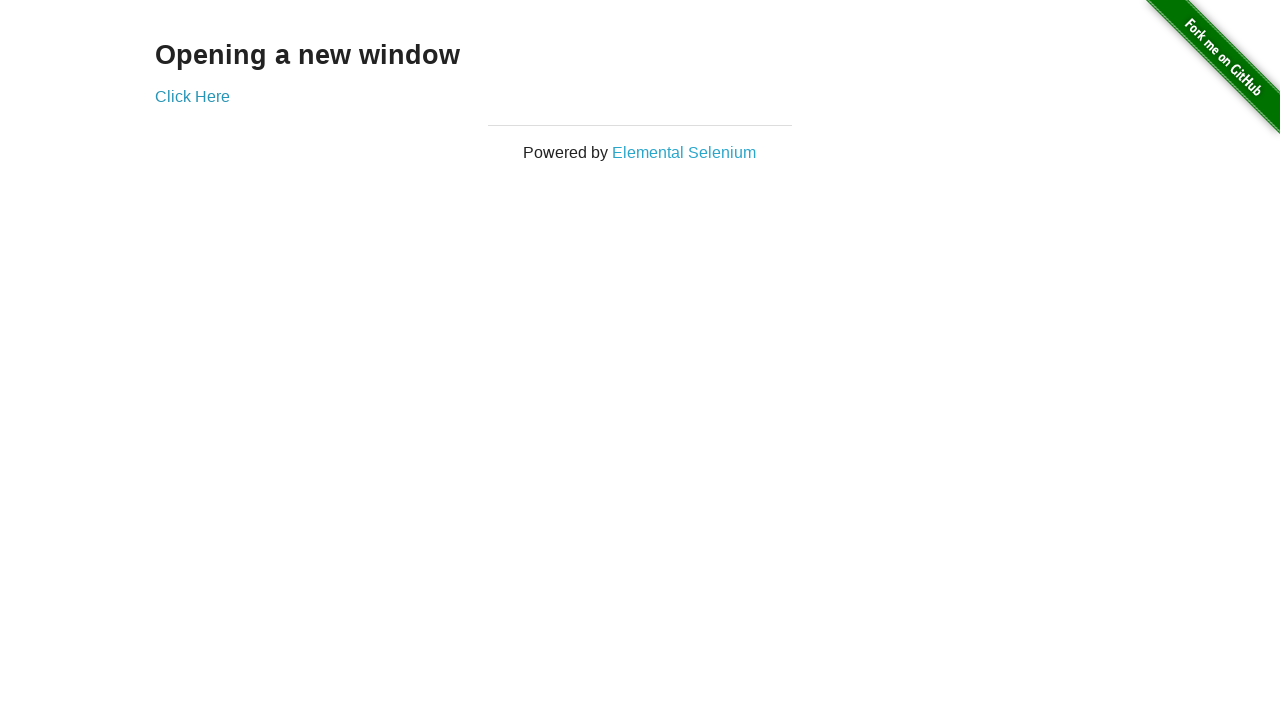

New window page loaded
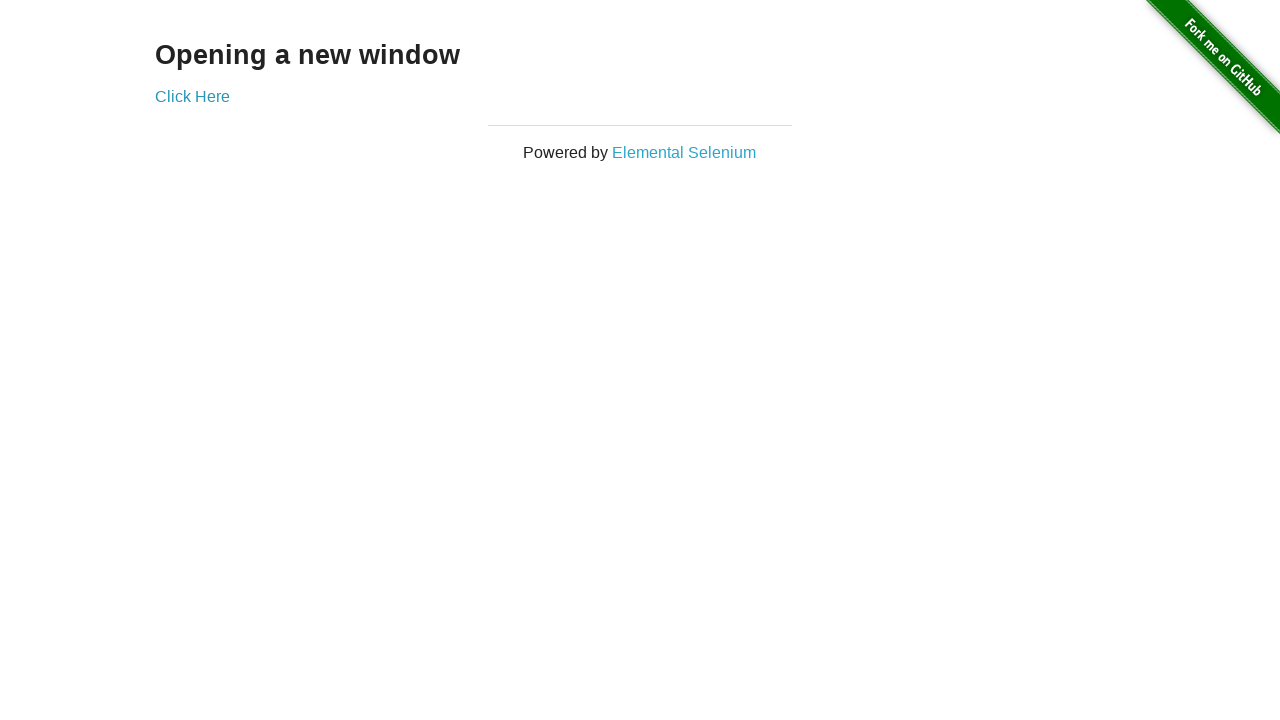

Verified original page title is 'The Internet'
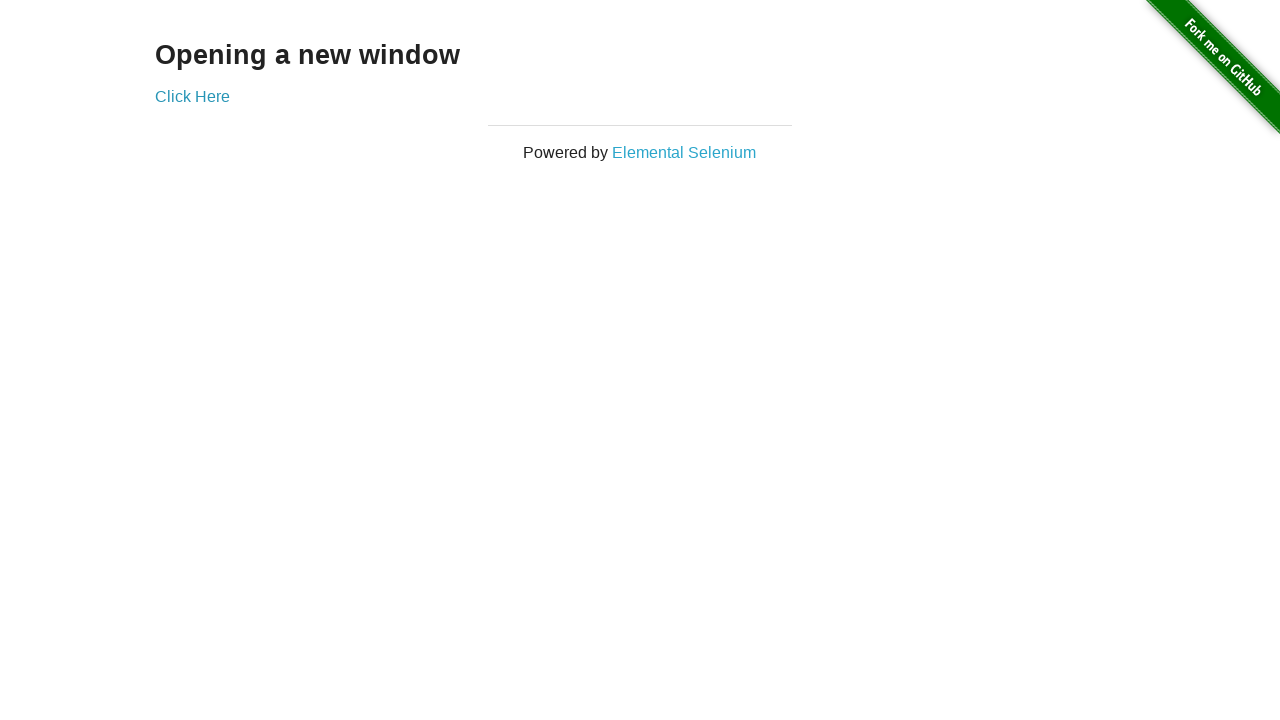

Verified new window title is 'New Window'
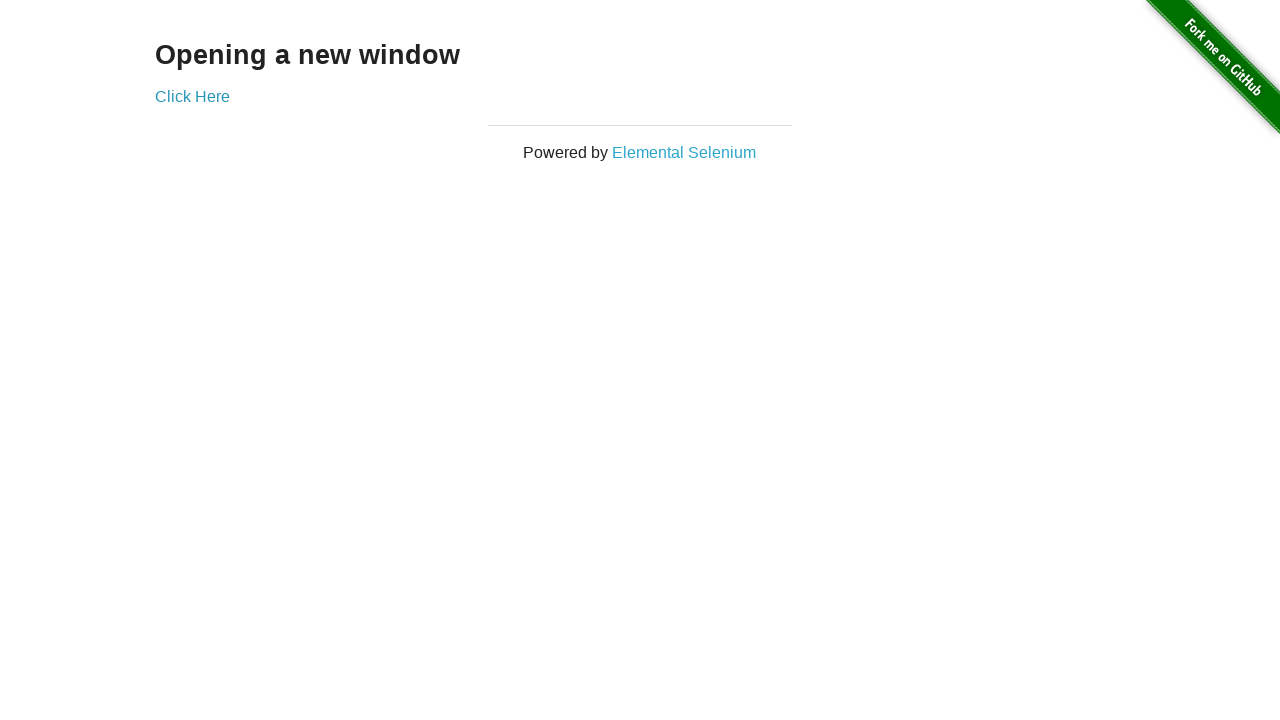

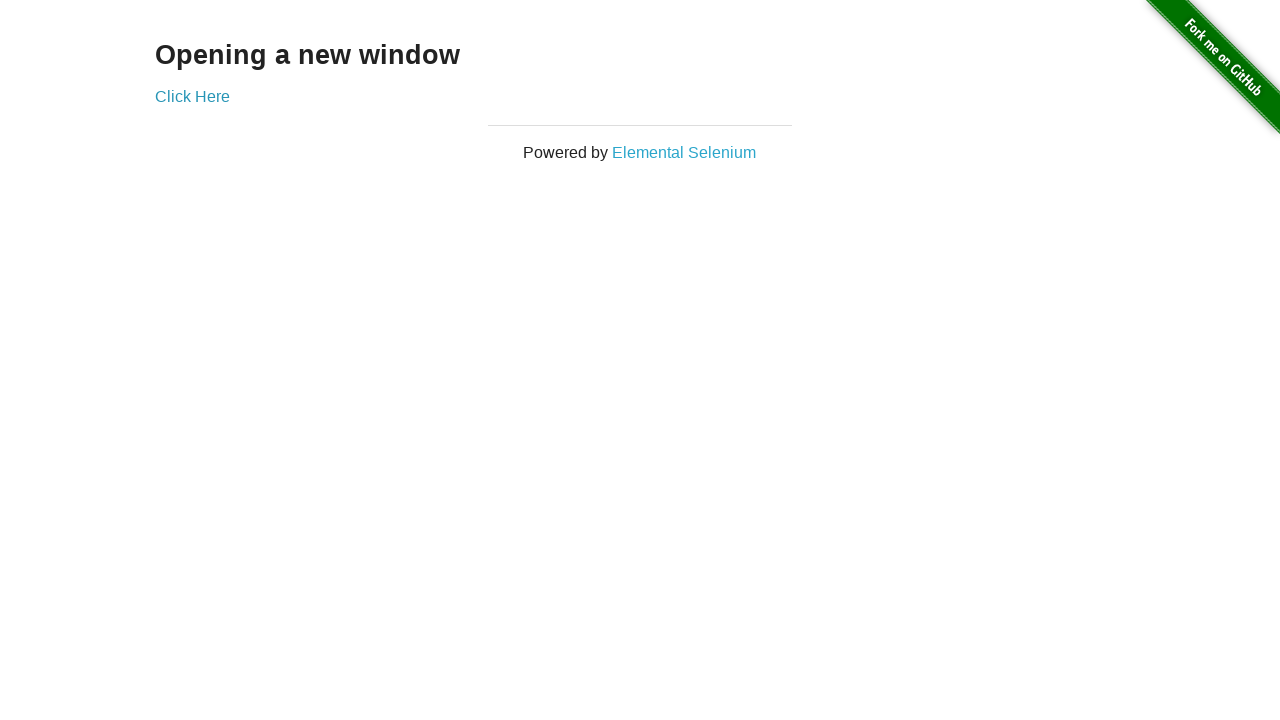